Navigates to Rahul Shetty Academy Angular practice page and scrolls to the bottom of the page to view all content.

Starting URL: https://rahulshettyacademy.com/angularpractice/

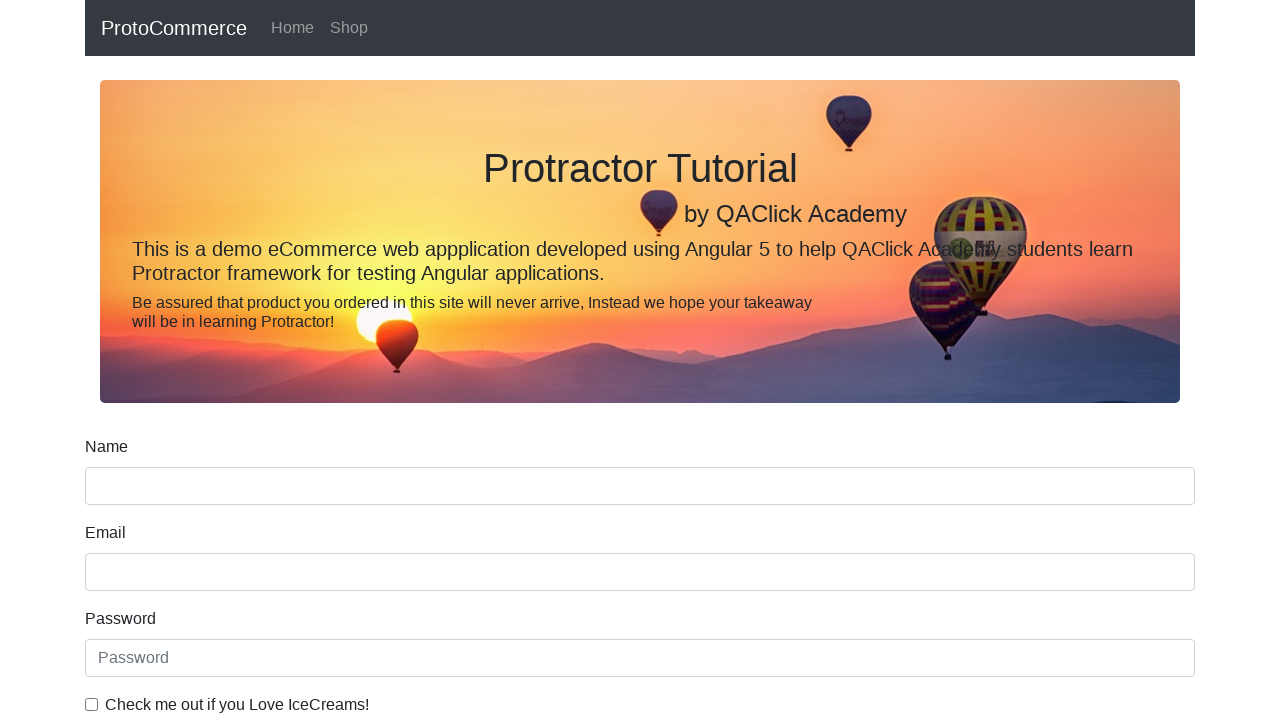

Scrolled to the bottom of the page
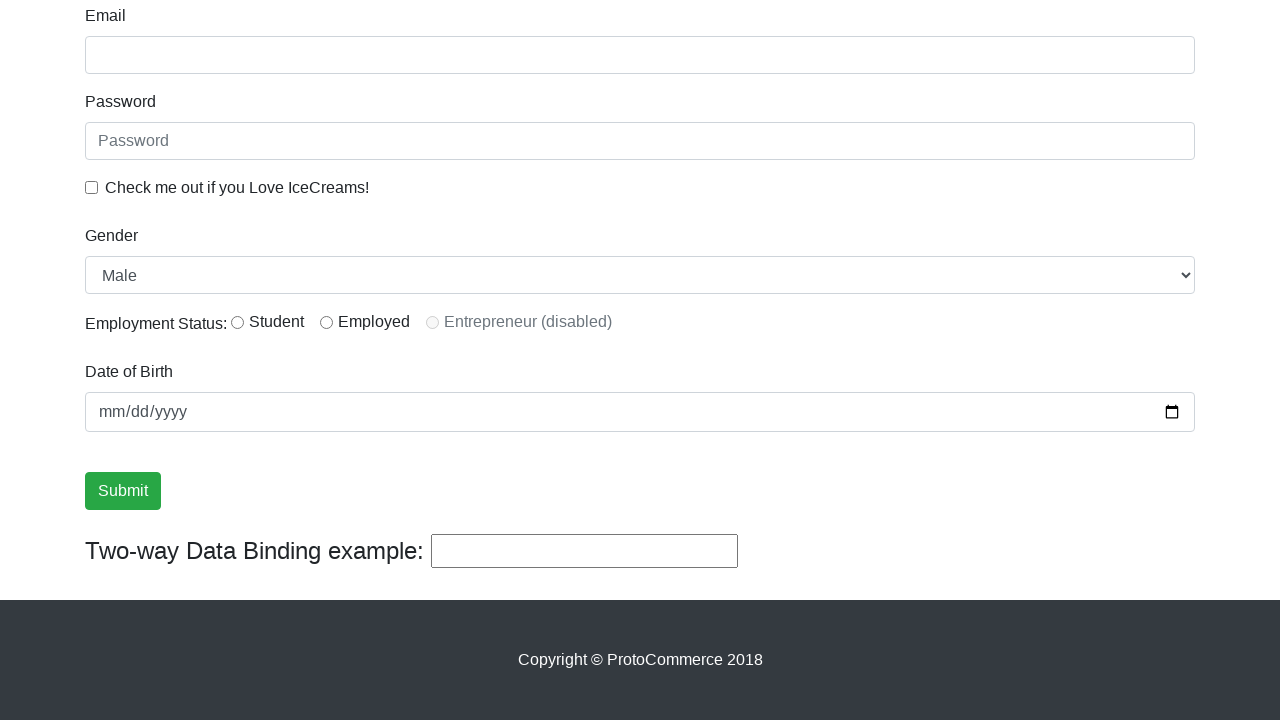

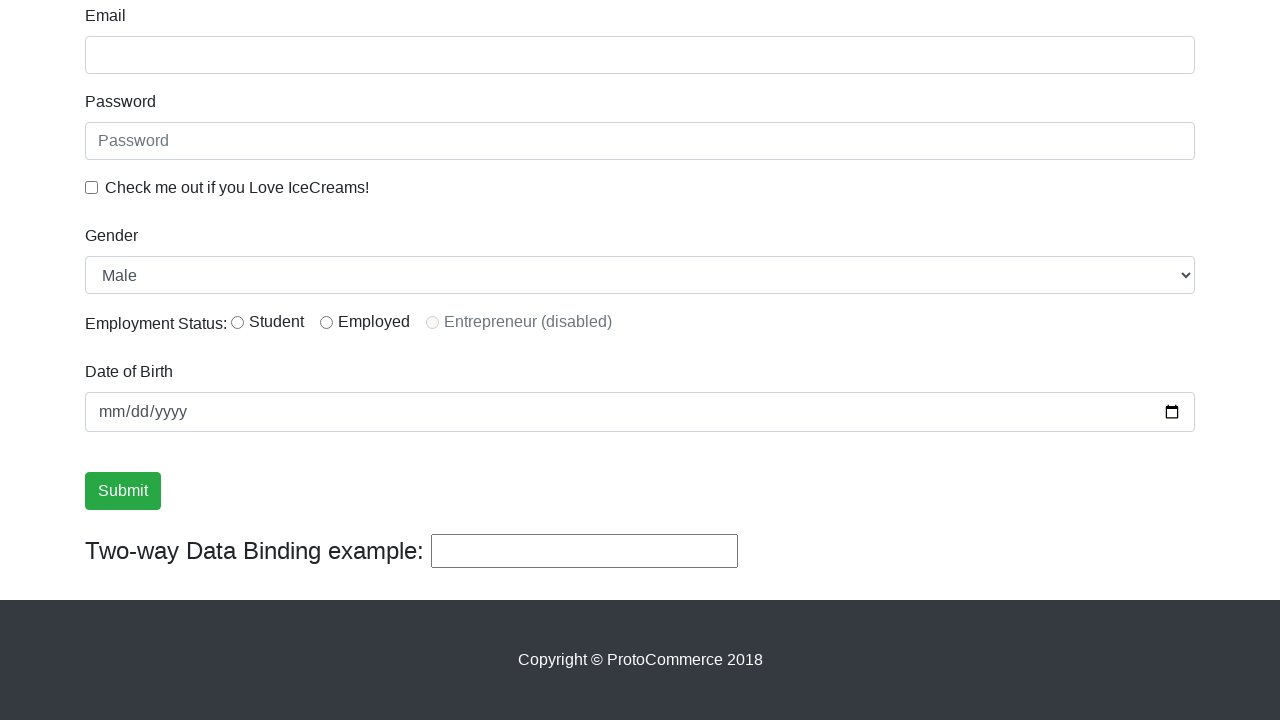